Tests hyperlink navigation by clicking a link to navigate to index page, going back, and clicking partial link text

Starting URL: https://bonigarcia.dev/selenium-webdriver-java/web-form.html

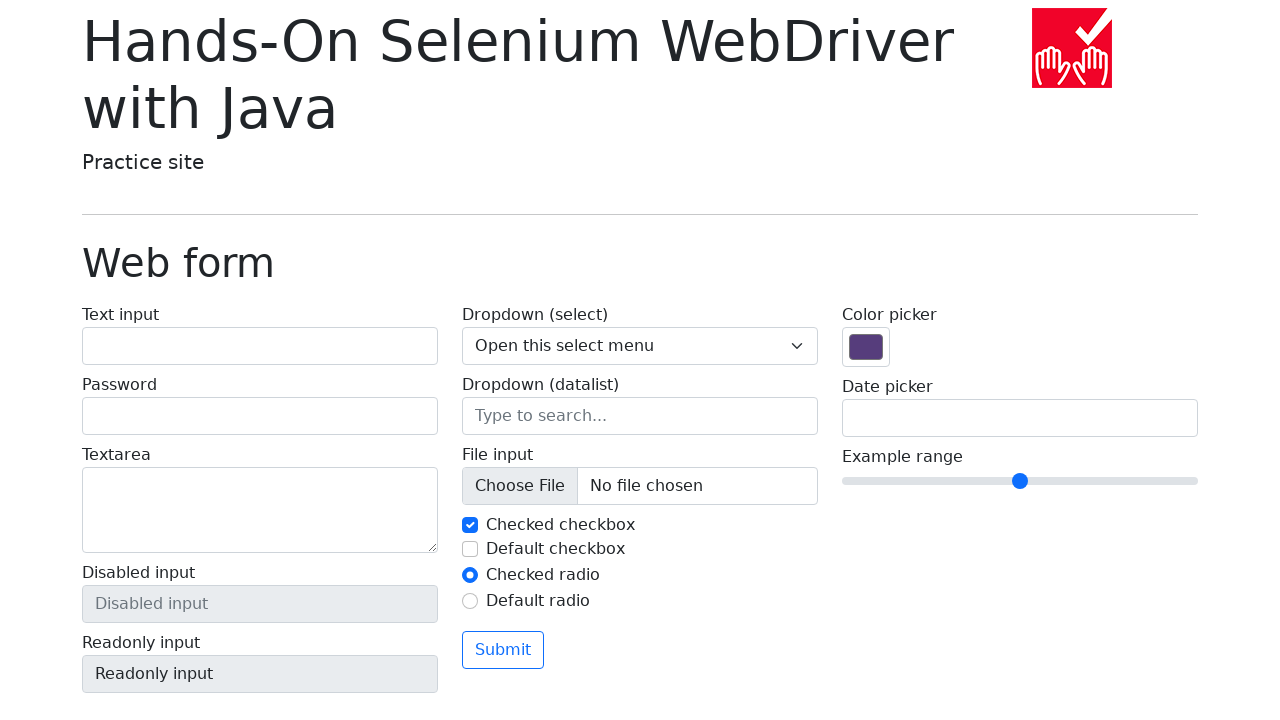

Clicked hyperlink with full text 'Return to index' to navigate to index page at (143, 711) on text=Return to index
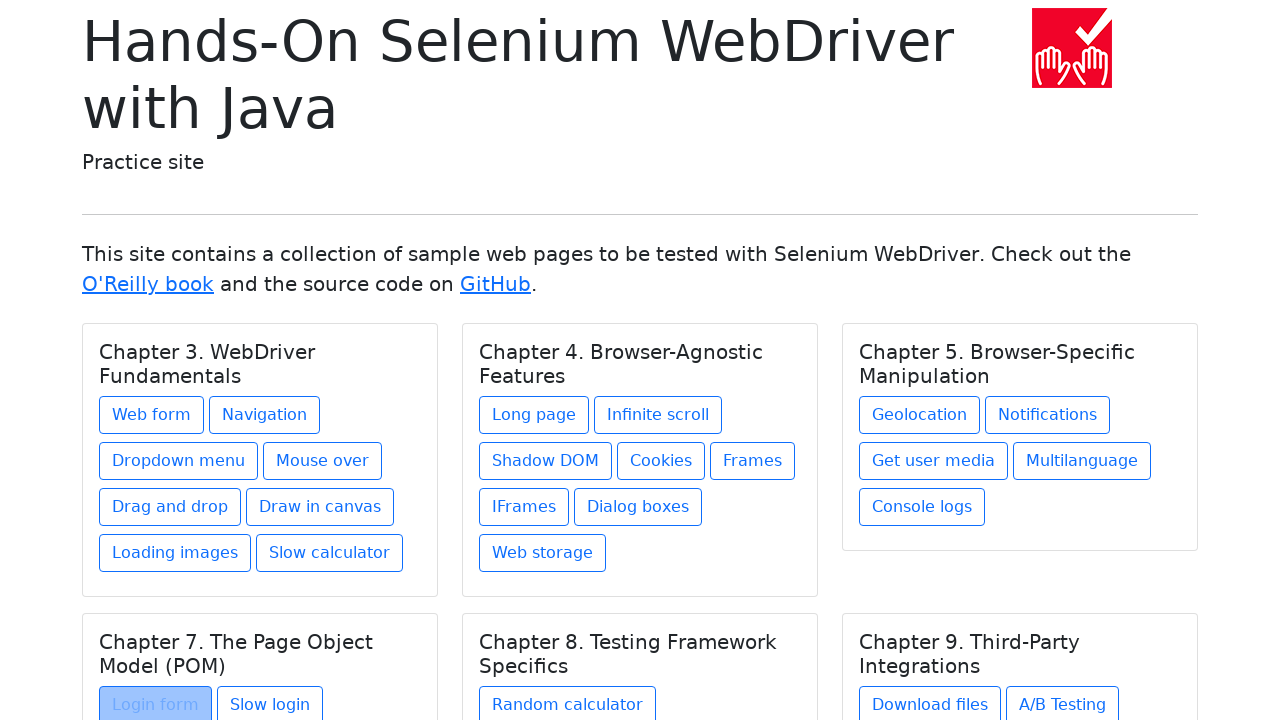

Navigated back to previous page (web-form.html)
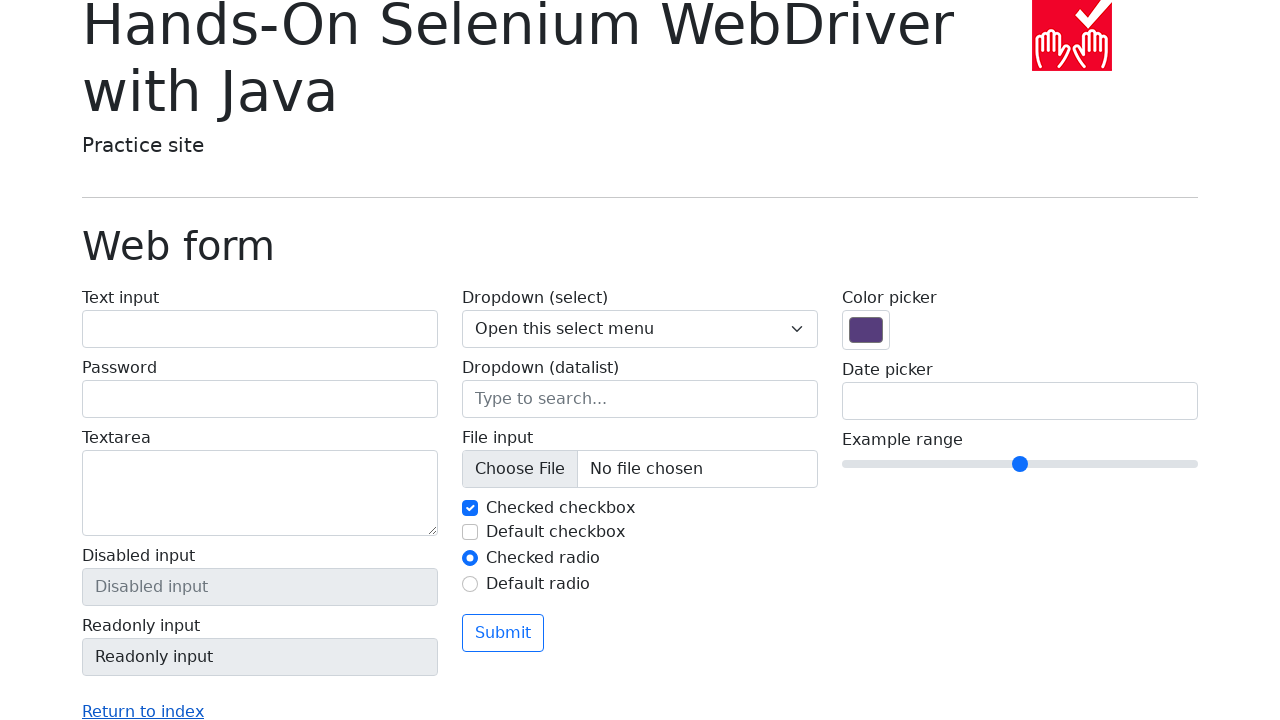

Clicked hyperlink by partial text 'to index' to navigate to index page again at (143, 711) on text=to index
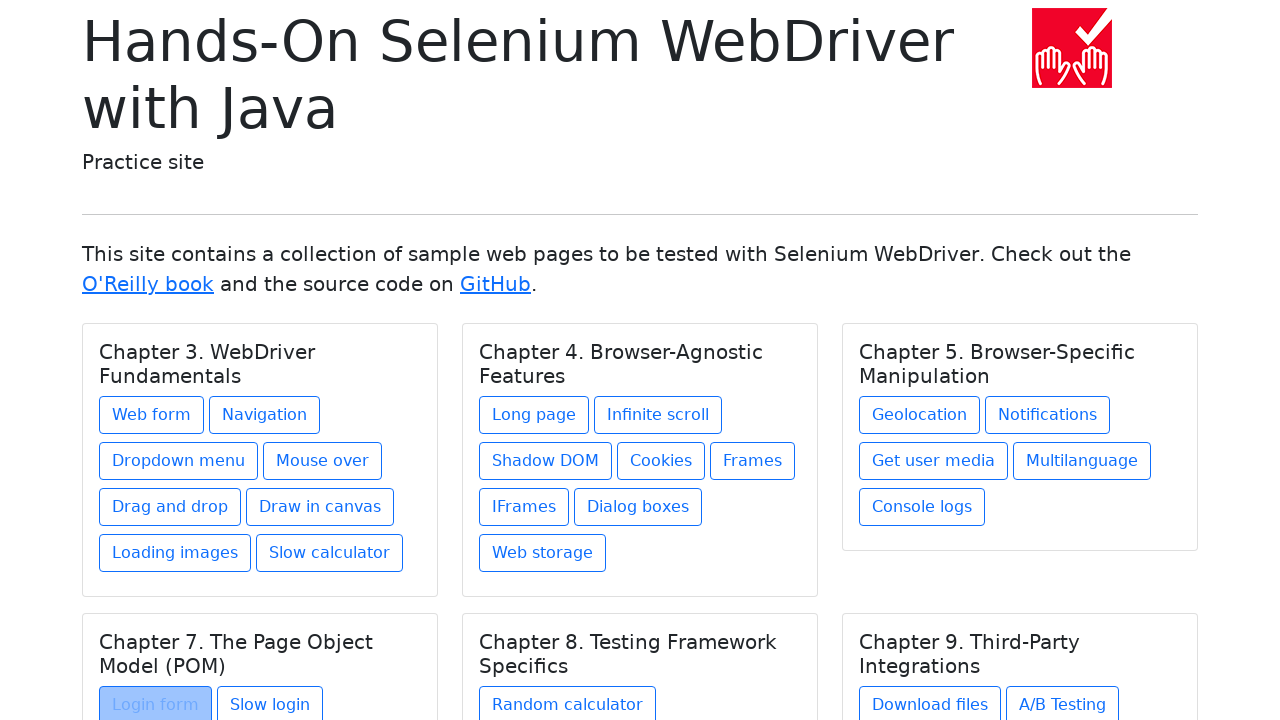

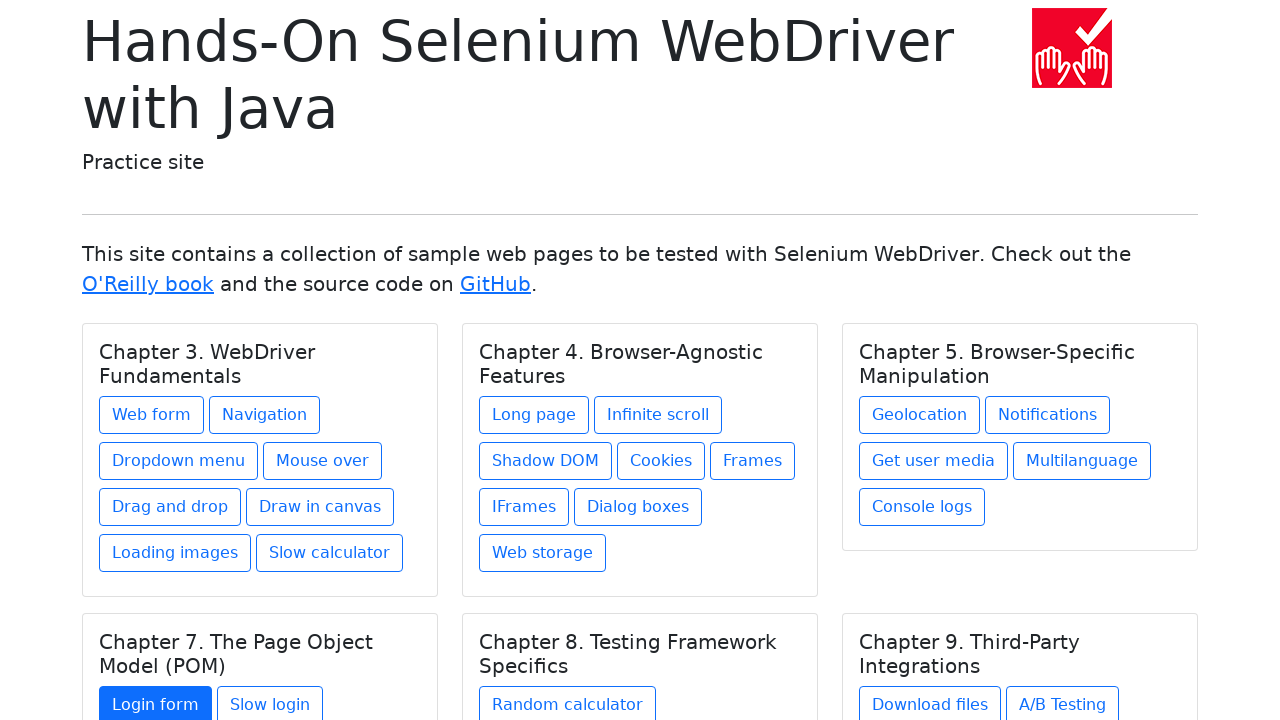